Tests infinite scroll functionality on a news website by scrolling to the bottom of the page multiple times to trigger AJAX loading of additional content.

Starting URL: http://piyao.sina.cn/

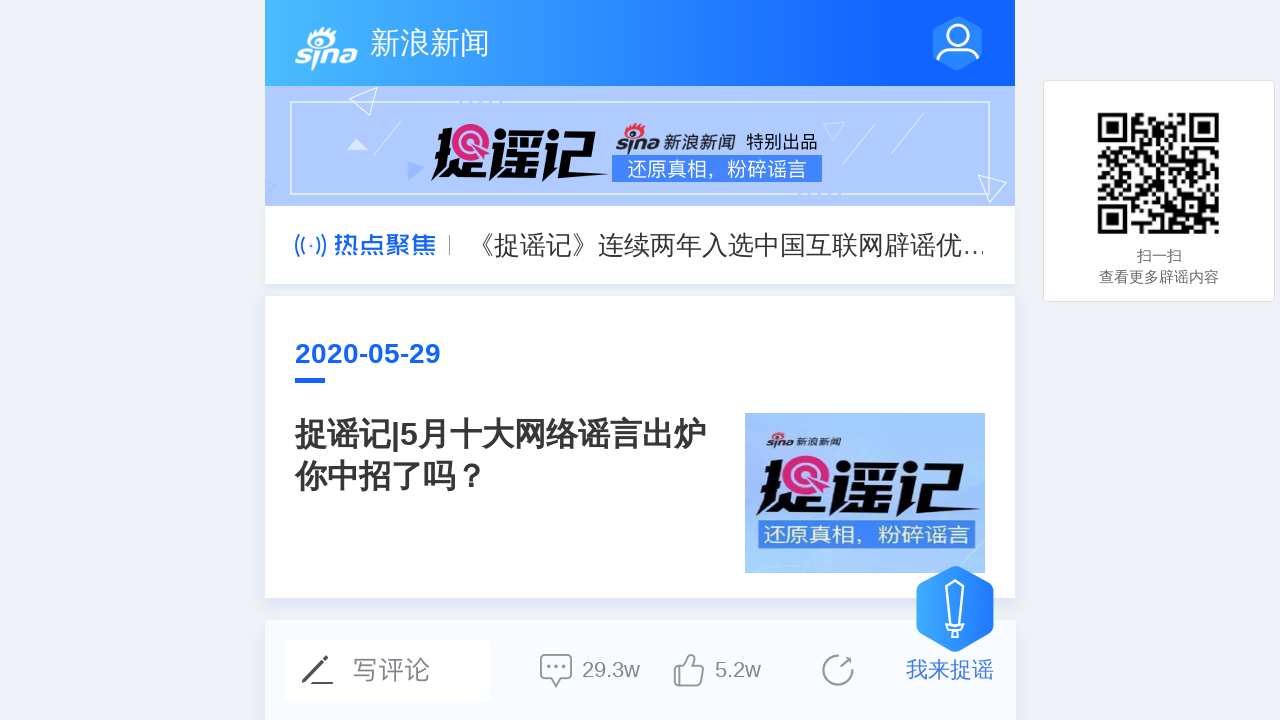

Waited for initial page content to load (networkidle)
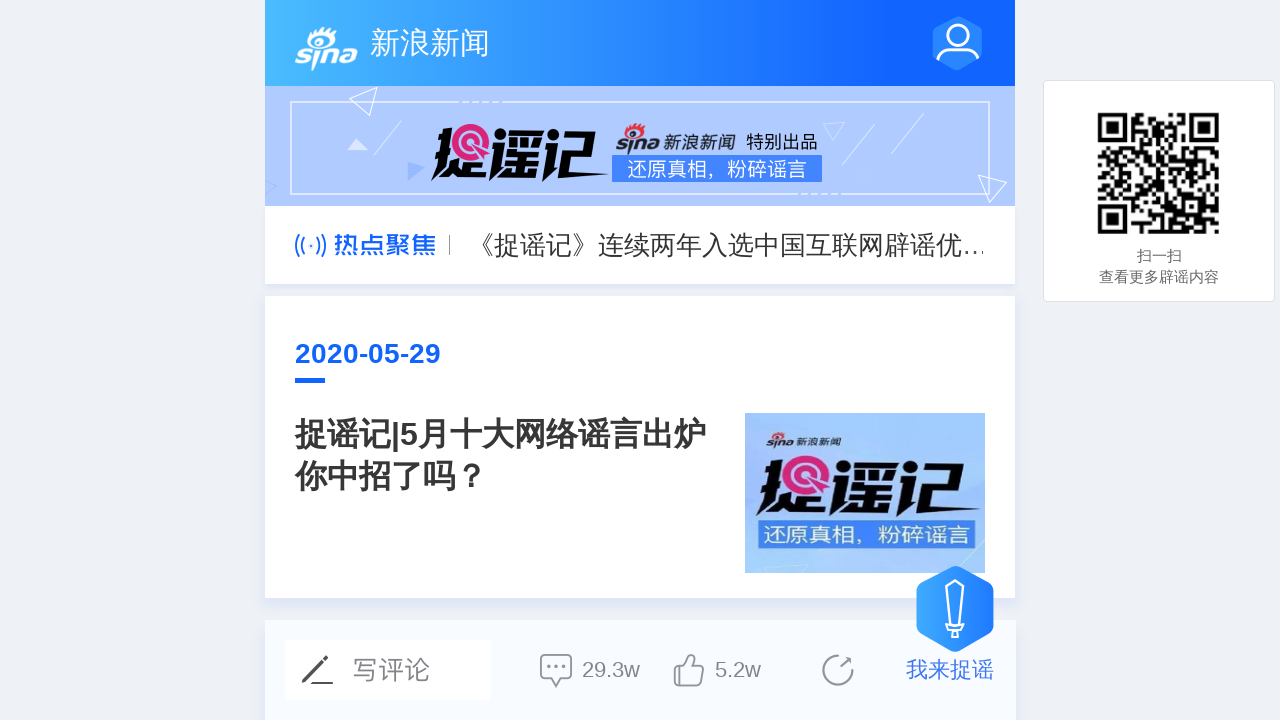

Scrolled to bottom of page (iteration 1/4)
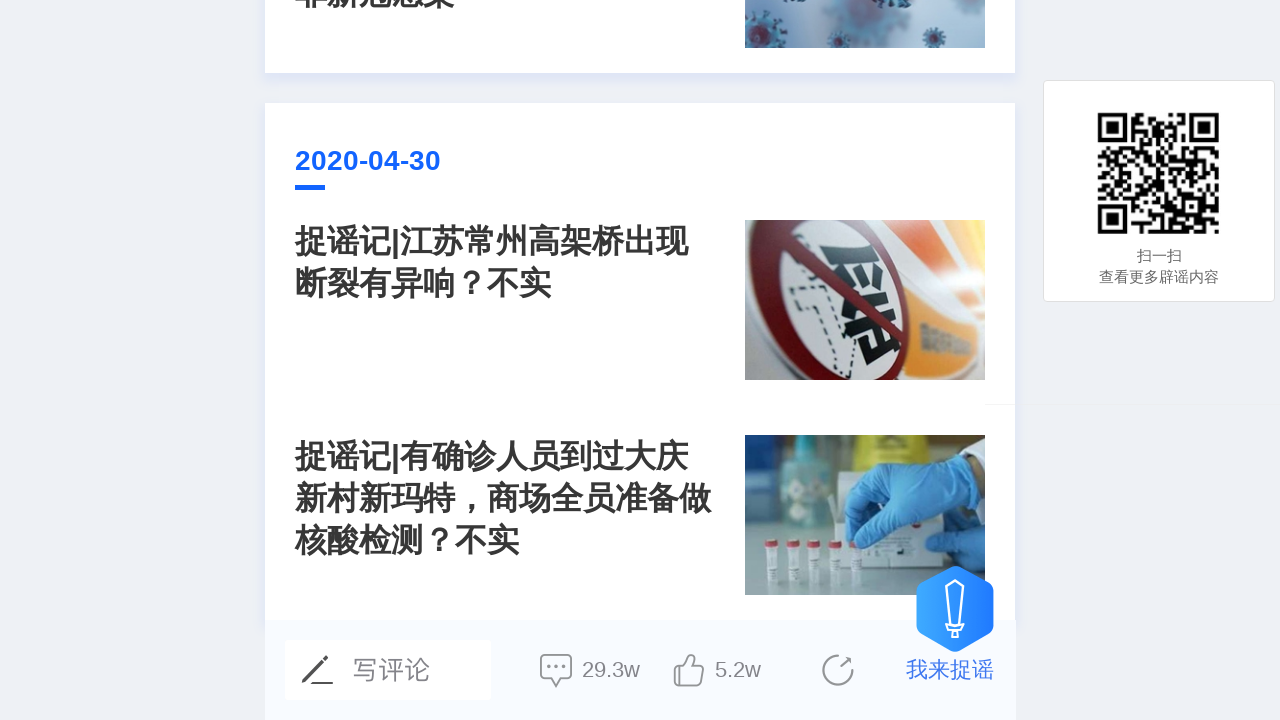

Waited 4 seconds for AJAX content to load (iteration 1/4)
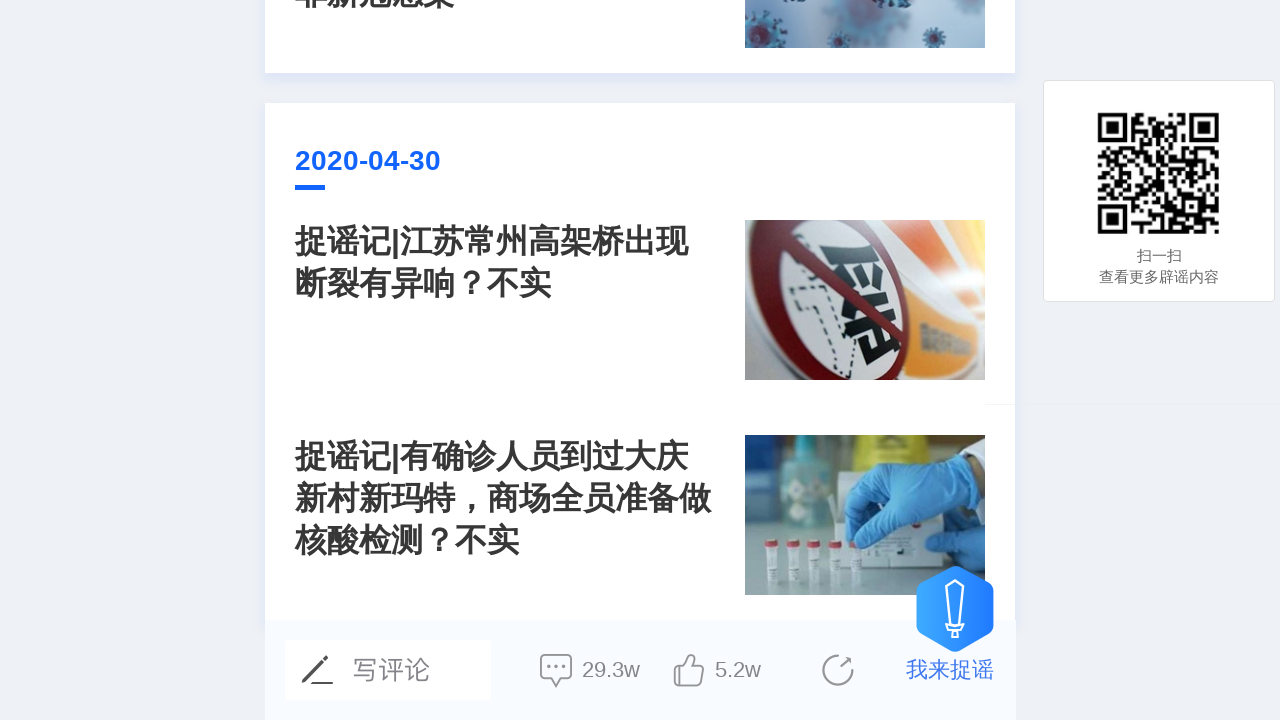

Scrolled to bottom of page (iteration 2/4)
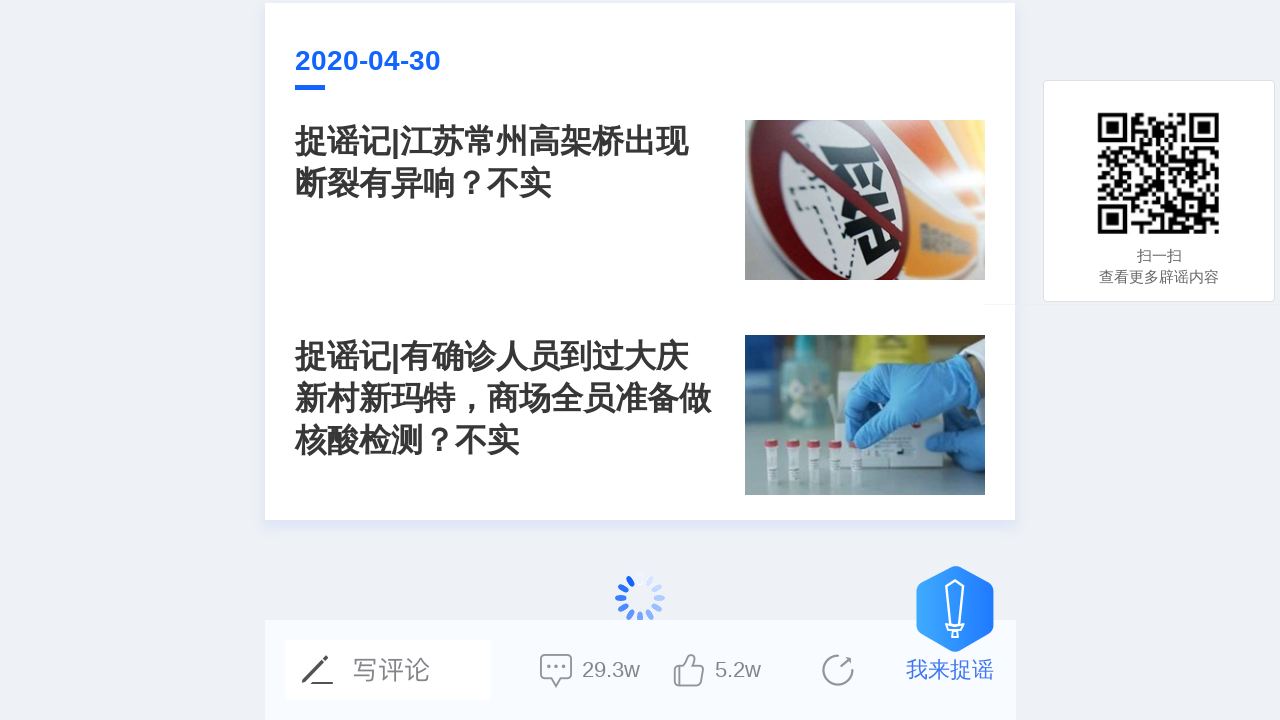

Waited 4 seconds for AJAX content to load (iteration 2/4)
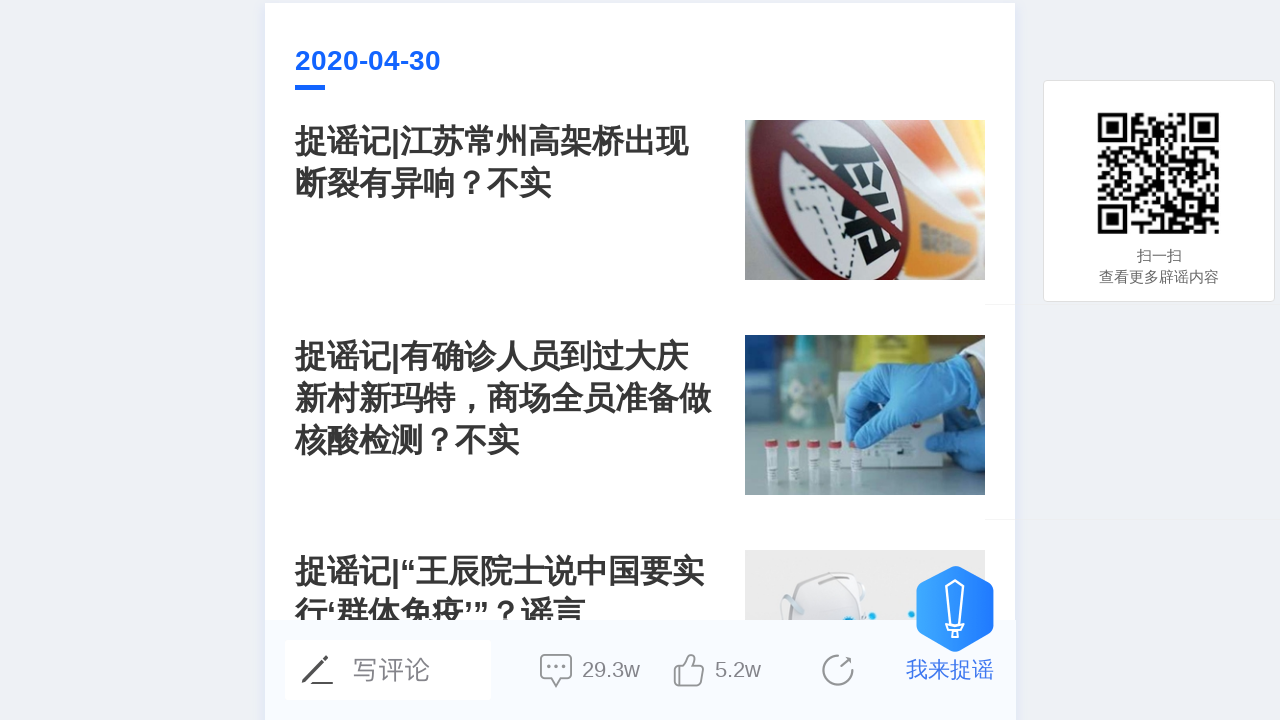

Scrolled to bottom of page (iteration 3/4)
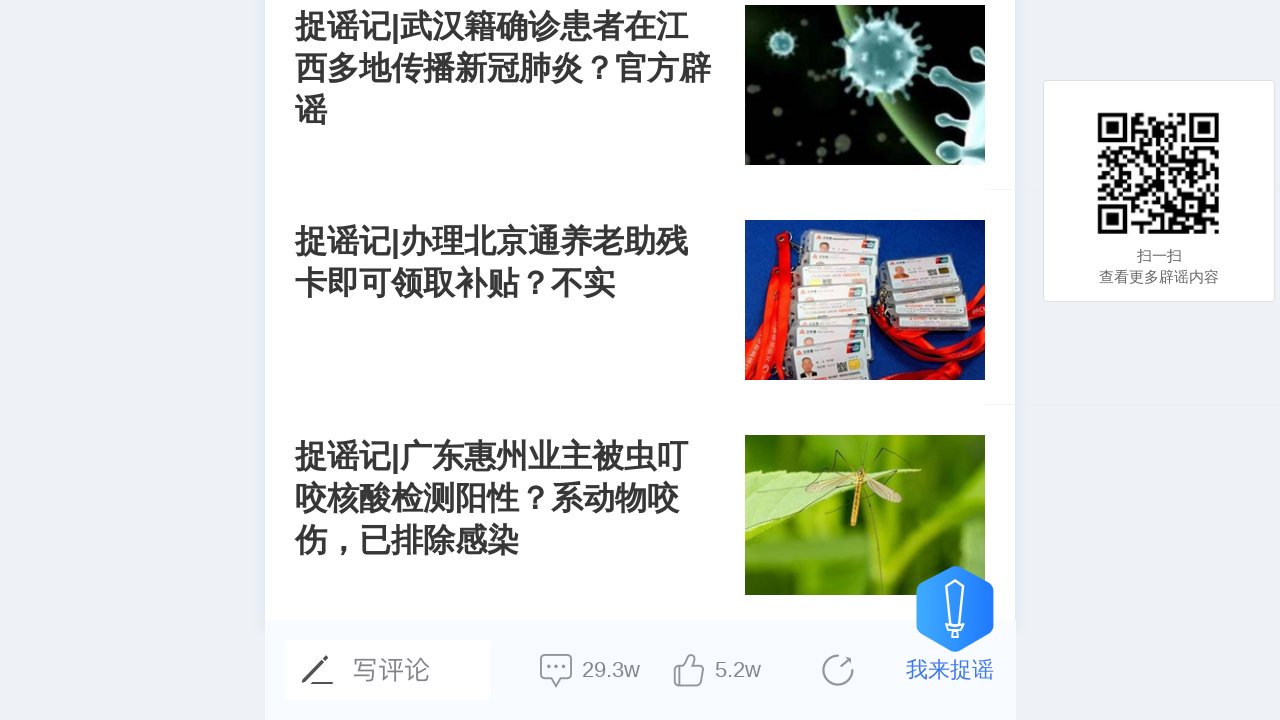

Waited 4 seconds for AJAX content to load (iteration 3/4)
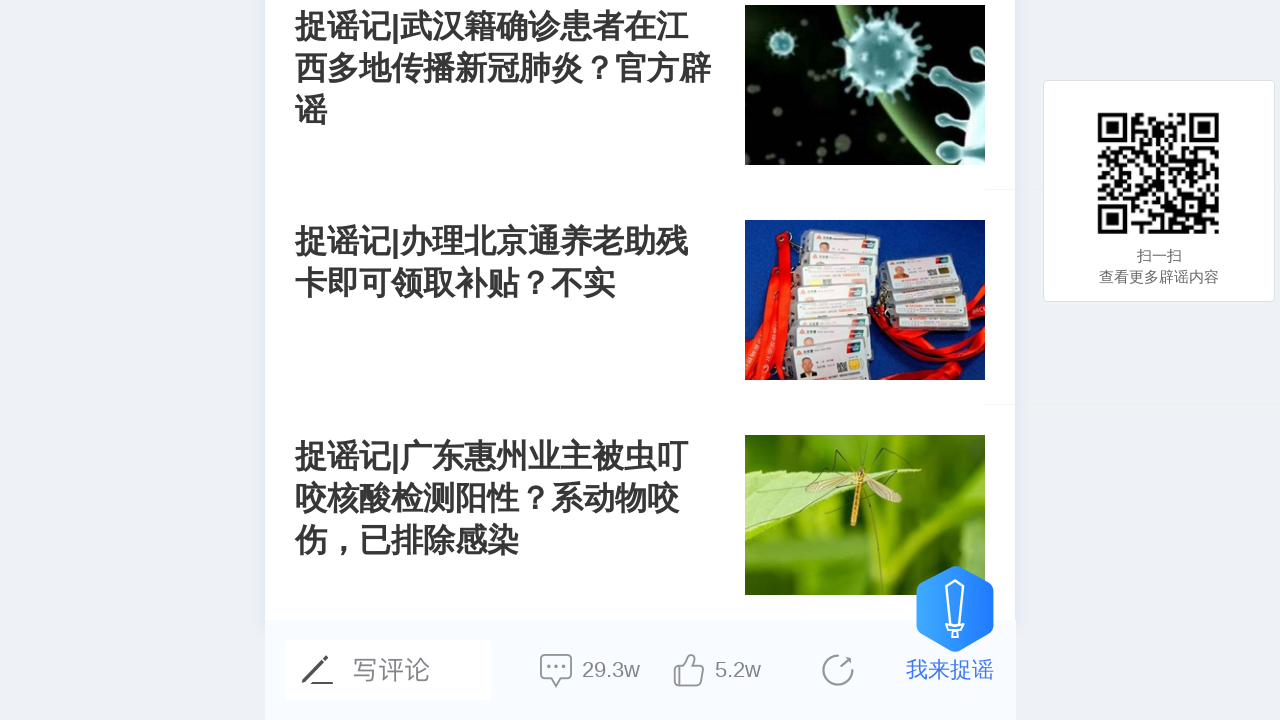

Scrolled to bottom of page (iteration 4/4)
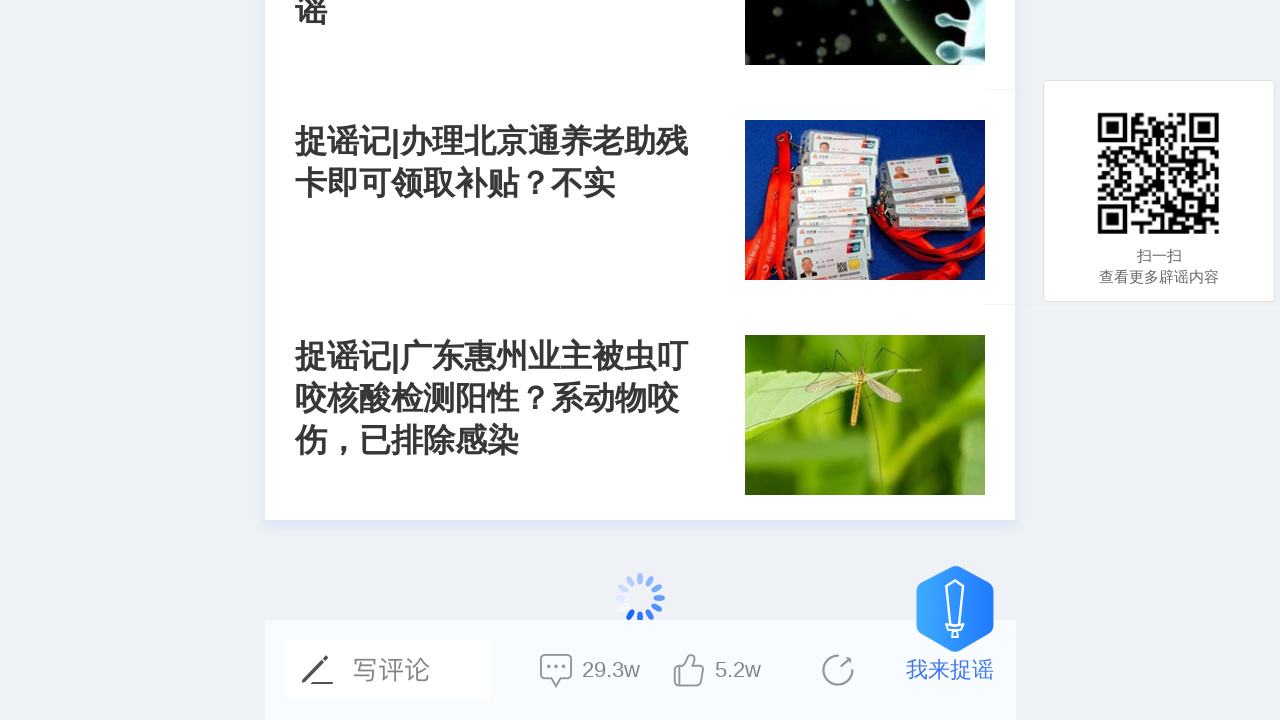

Waited 4 seconds for AJAX content to load (iteration 4/4)
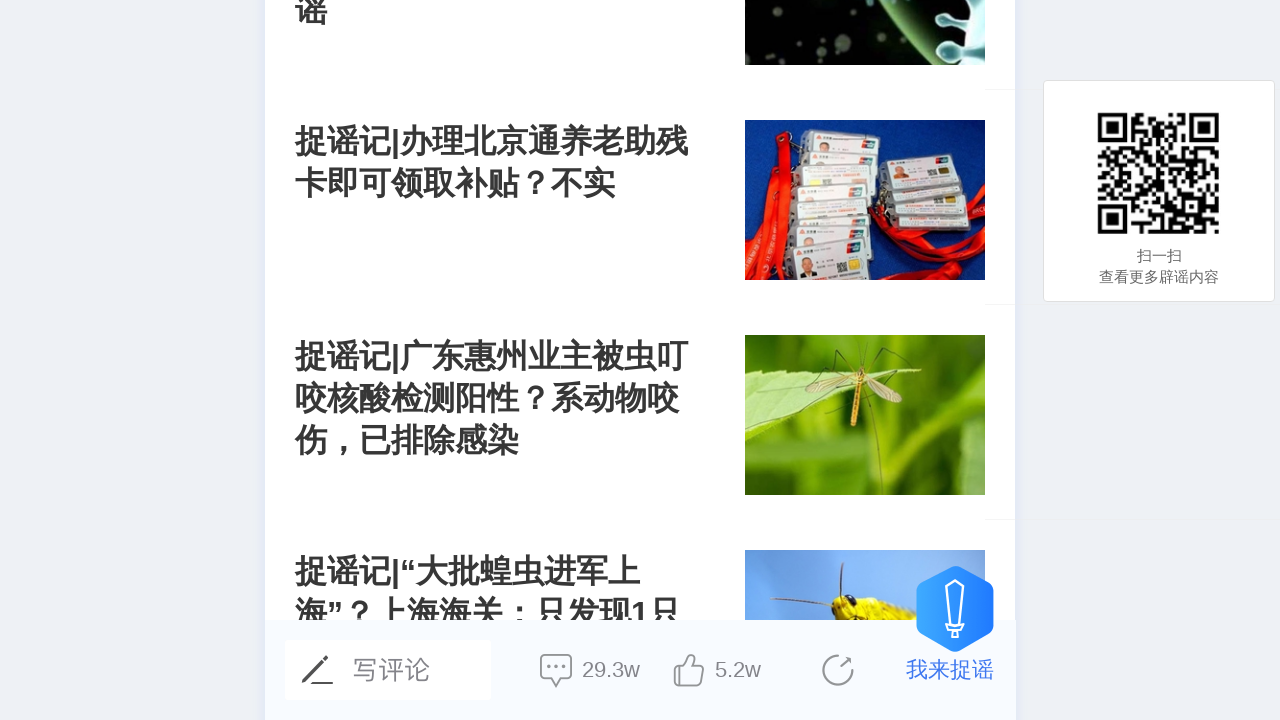

Verified news items loaded on page
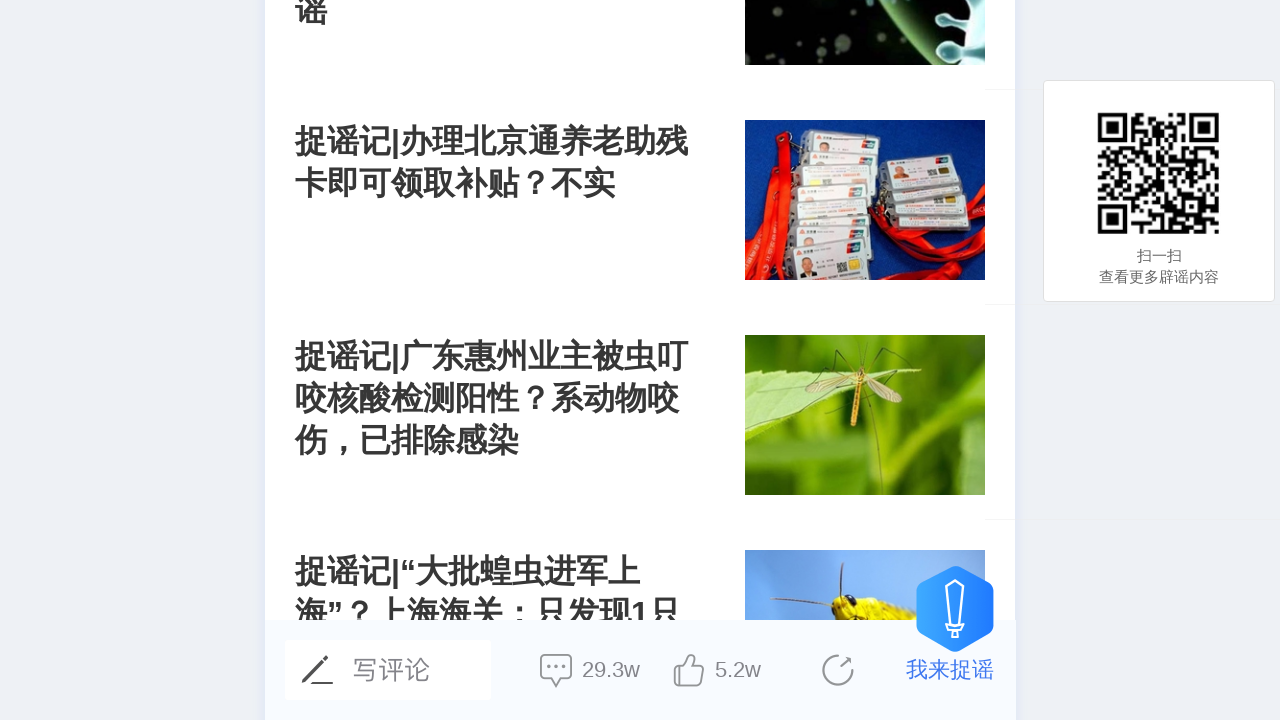

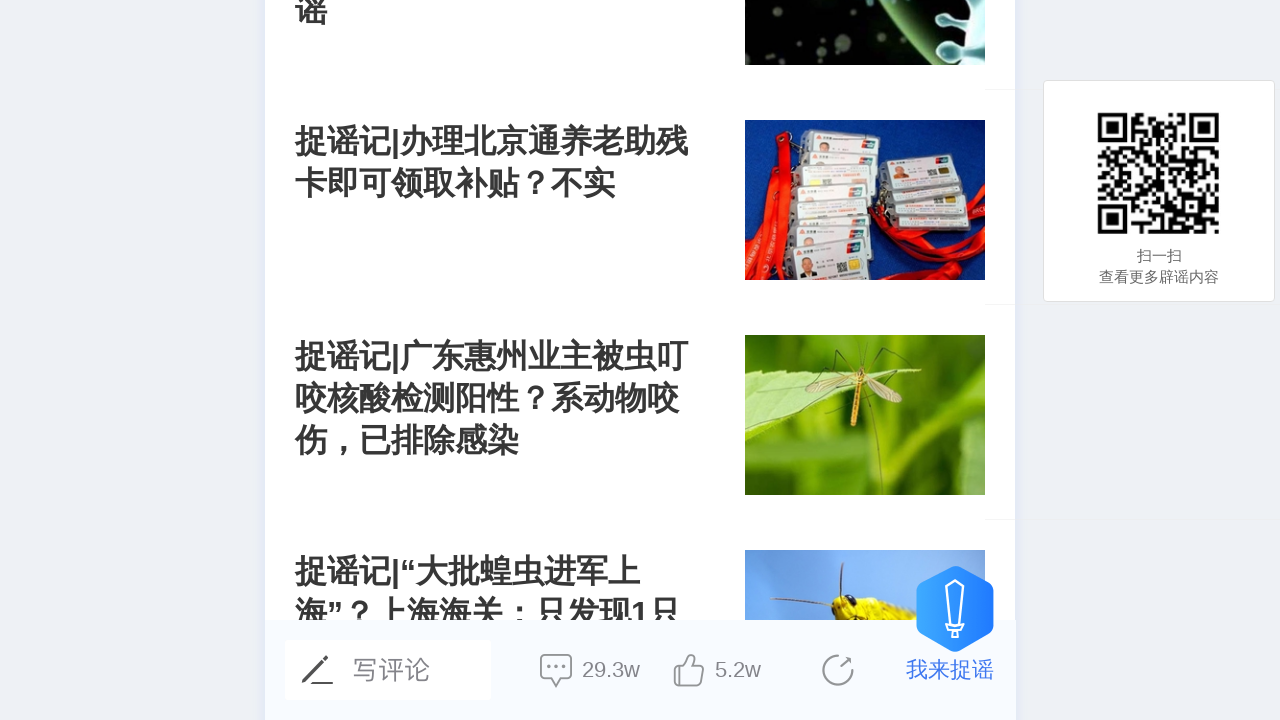